Tests radio button functionality by selecting the male radio button and verifying its checked state, then verifying the female radio button is not checked

Starting URL: https://testautomationpractice.blogspot.com/

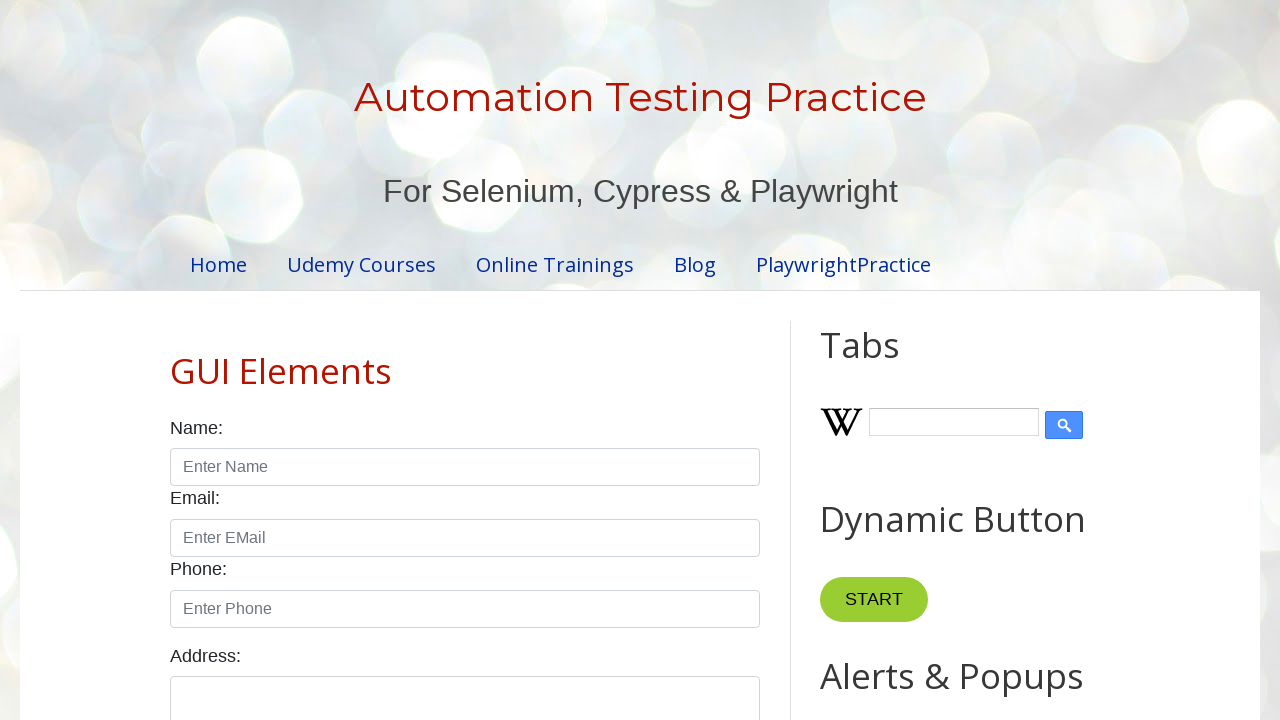

Located and checked the male radio button at (176, 360) on #male
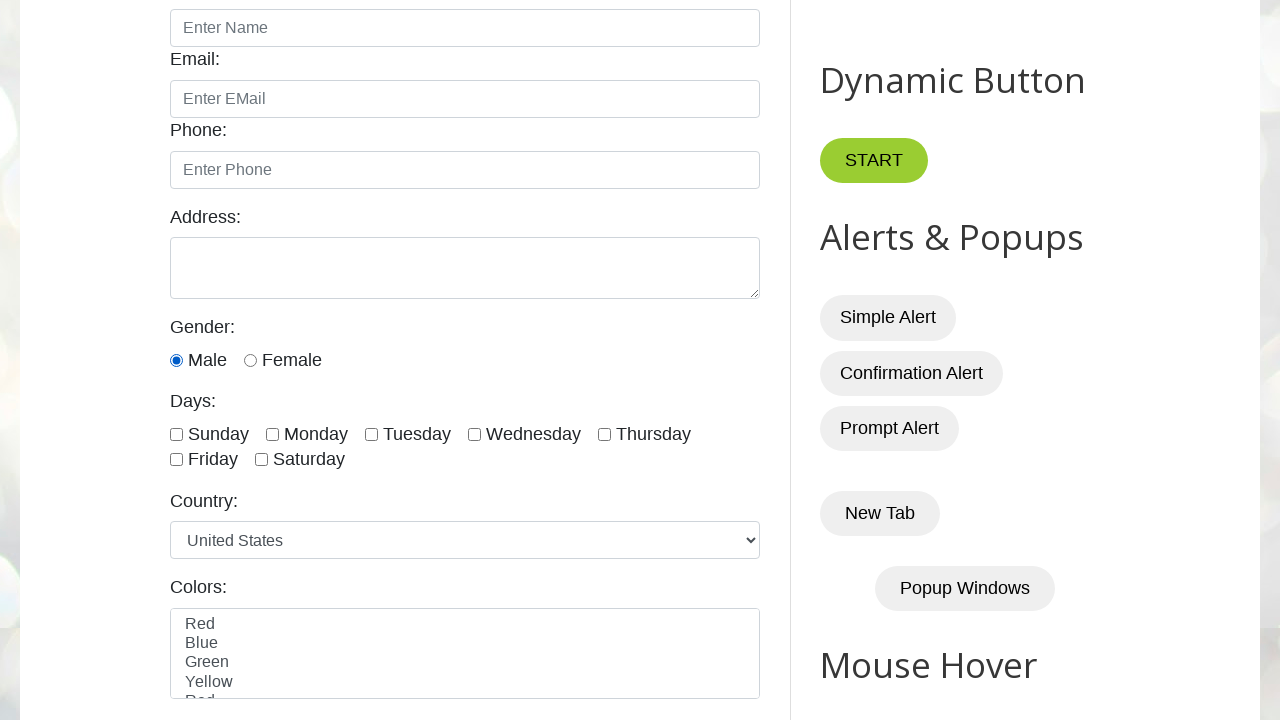

Verified male radio button is checked
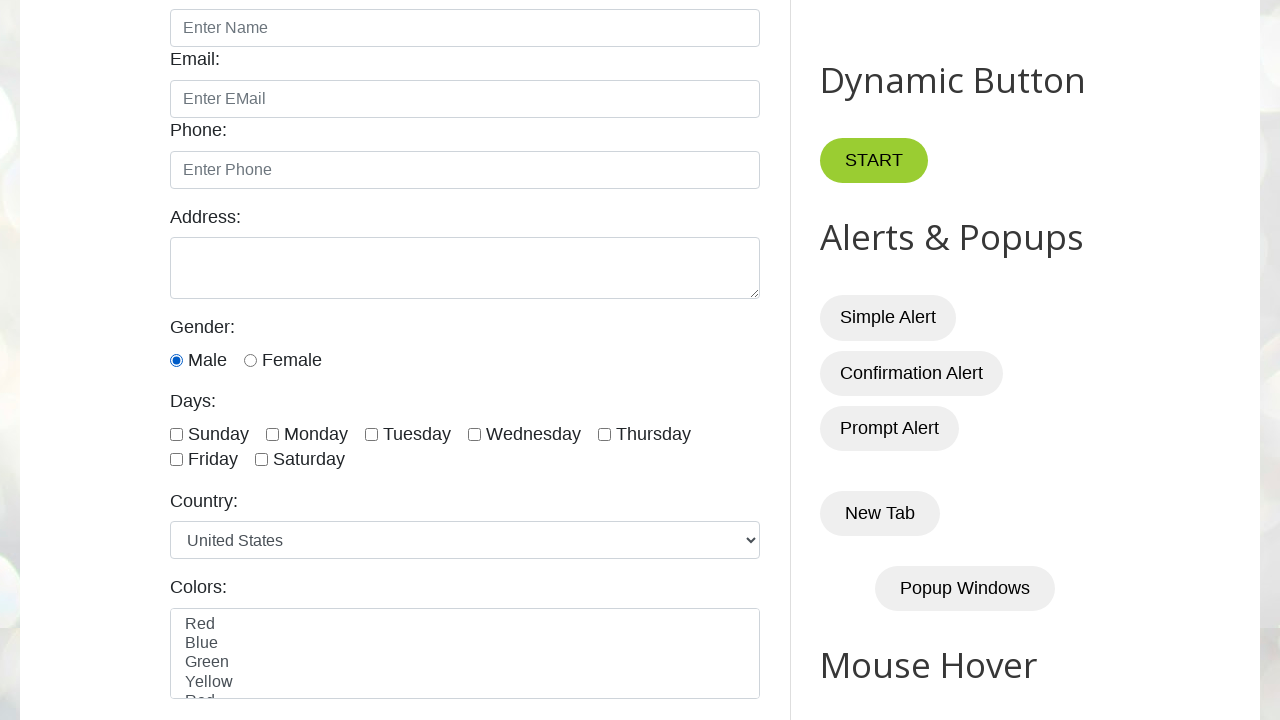

Verified female radio button is not checked
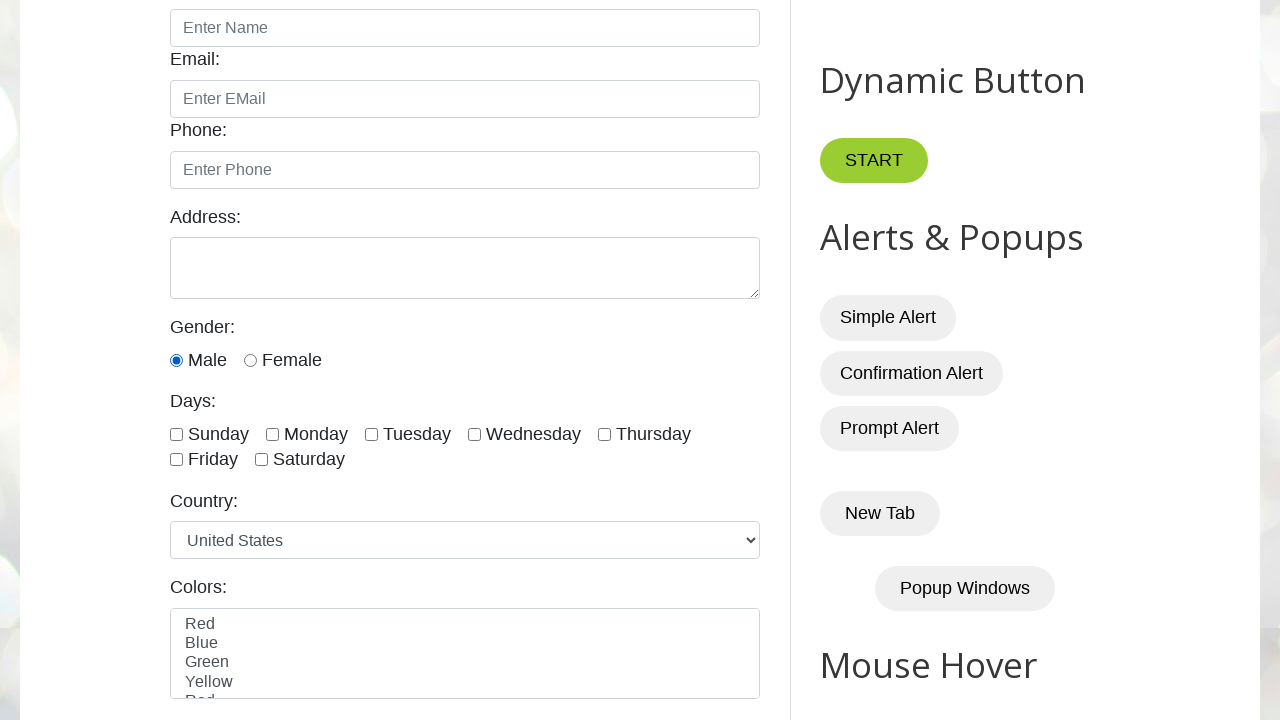

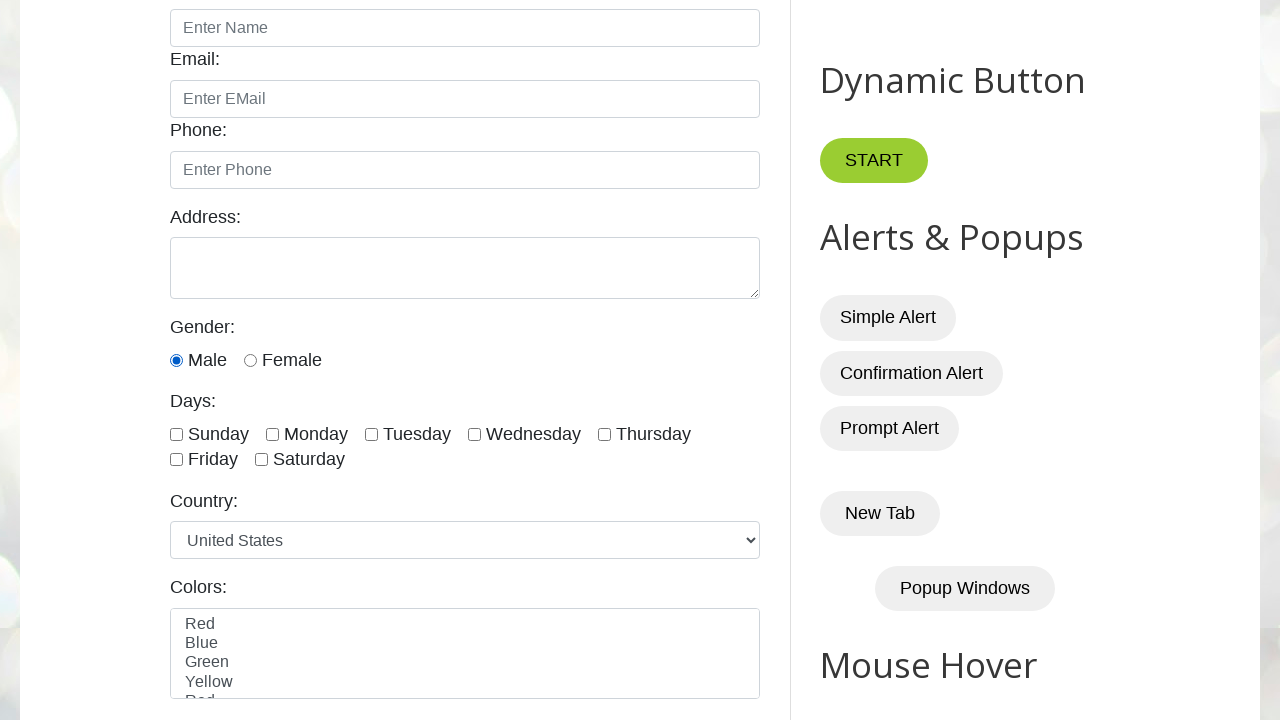